Opens the training support site, prints the page title, clicks the about us button, and prints the title of the new page

Starting URL: https://training-support.net/

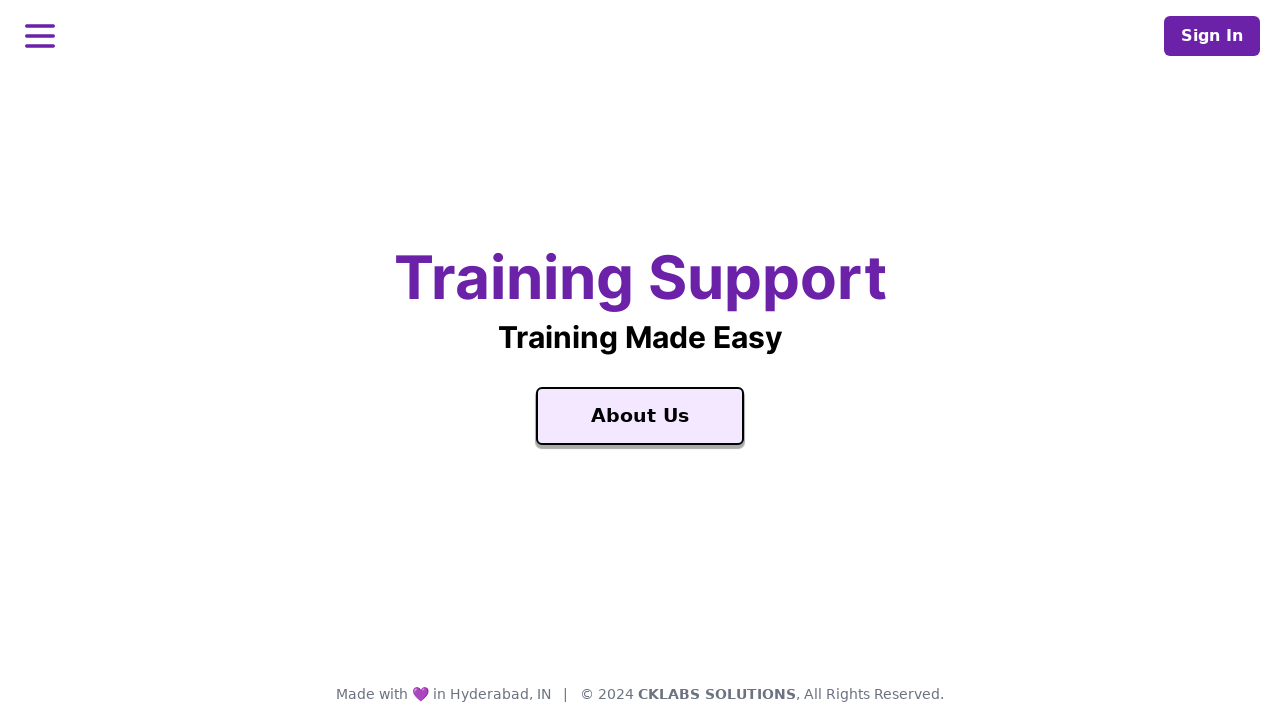

Retrieved initial page title from training support site
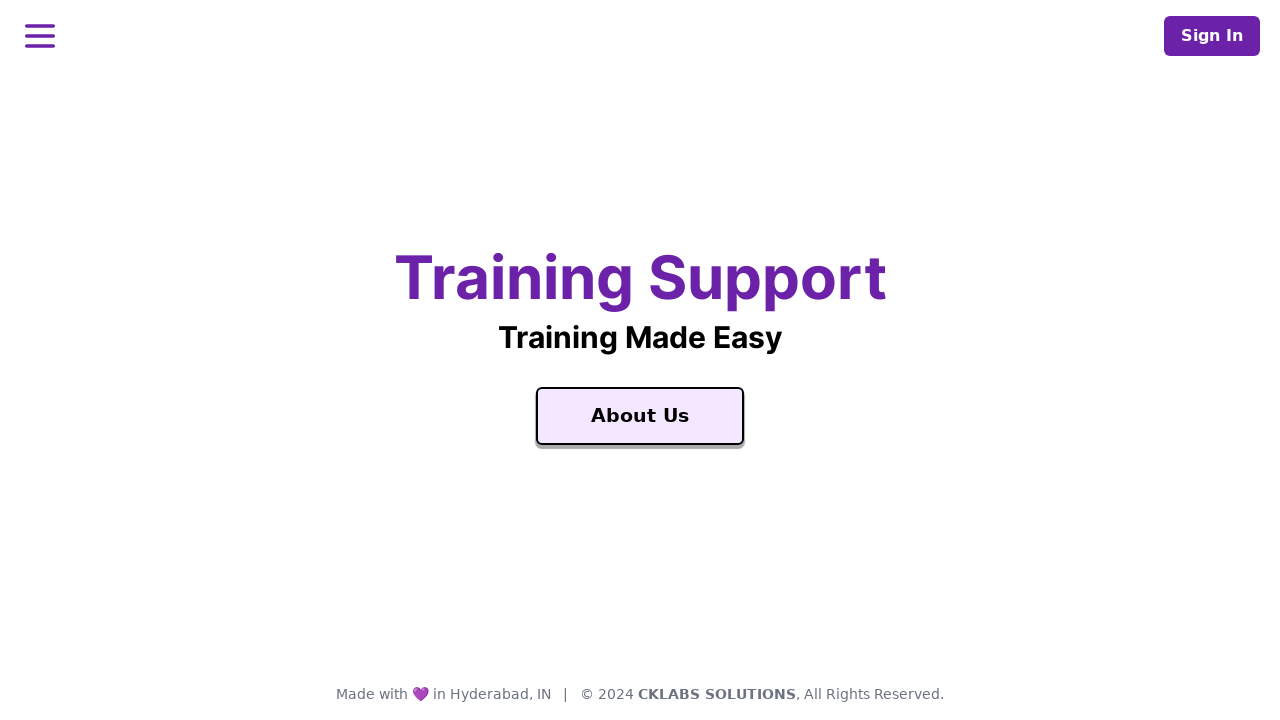

Clicked the 'About Us' button at (640, 416) on text=About Us
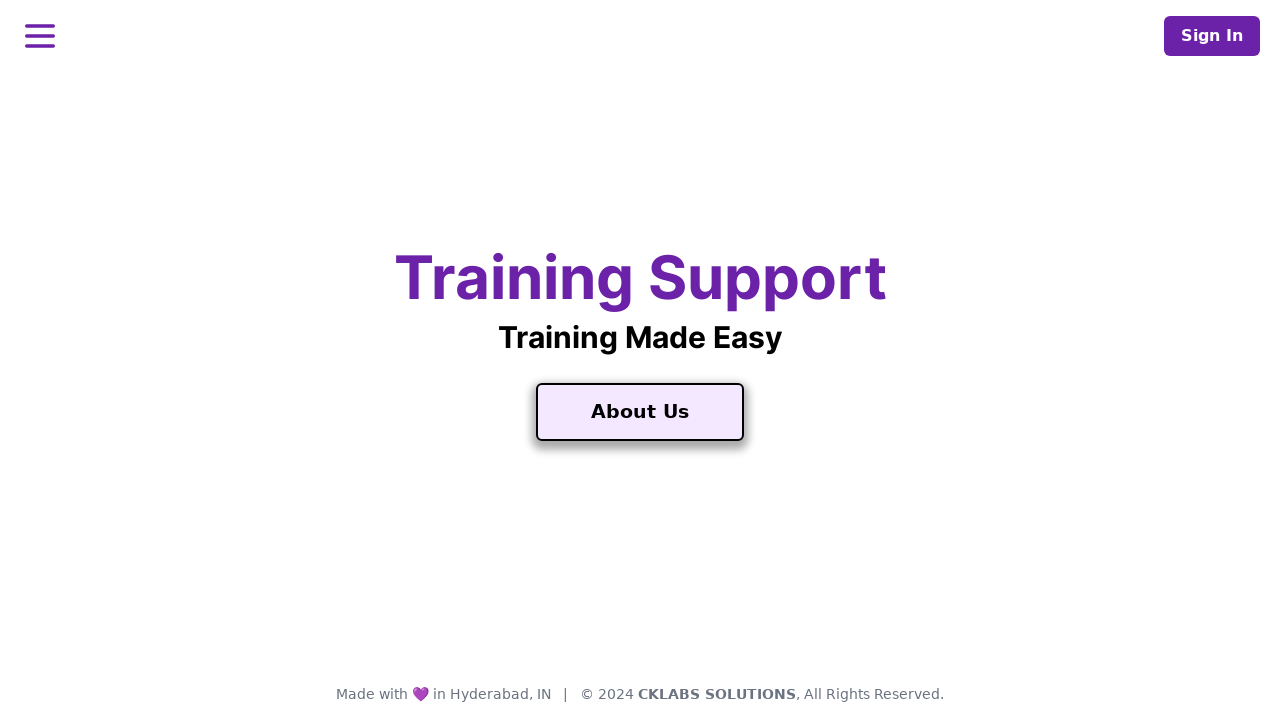

Waited for page navigation to complete
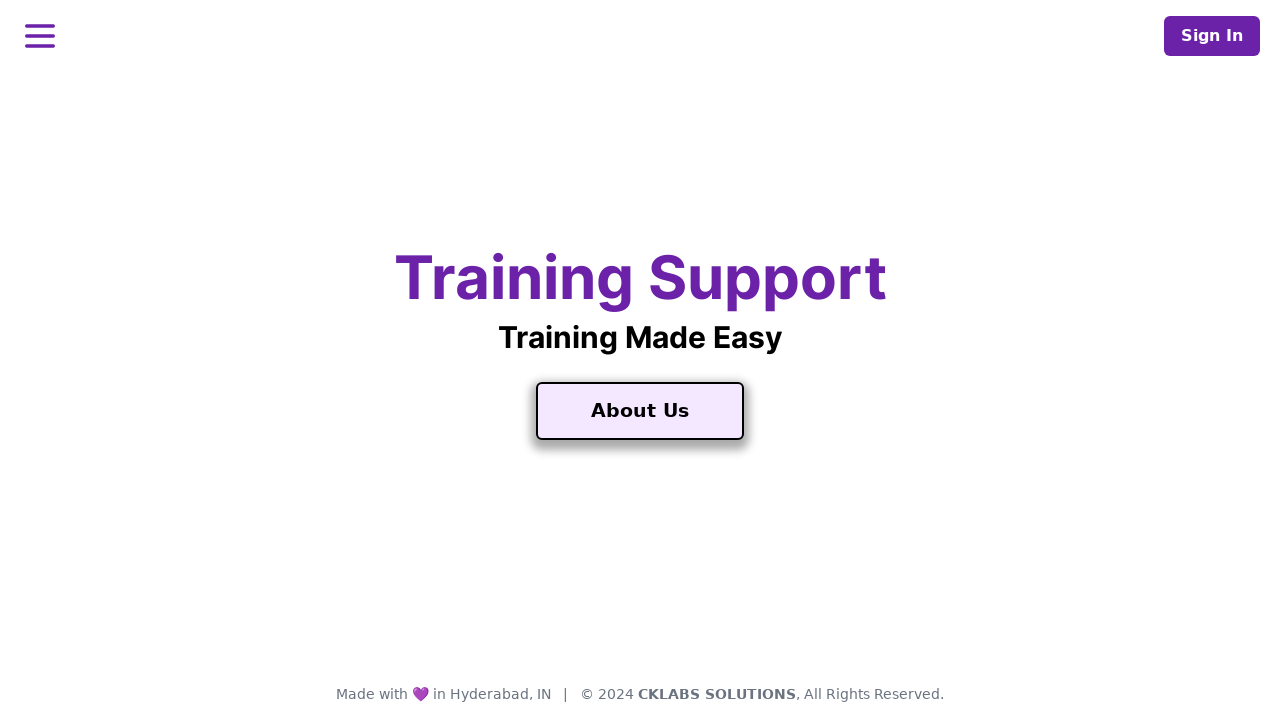

Retrieved new page title from About Us page
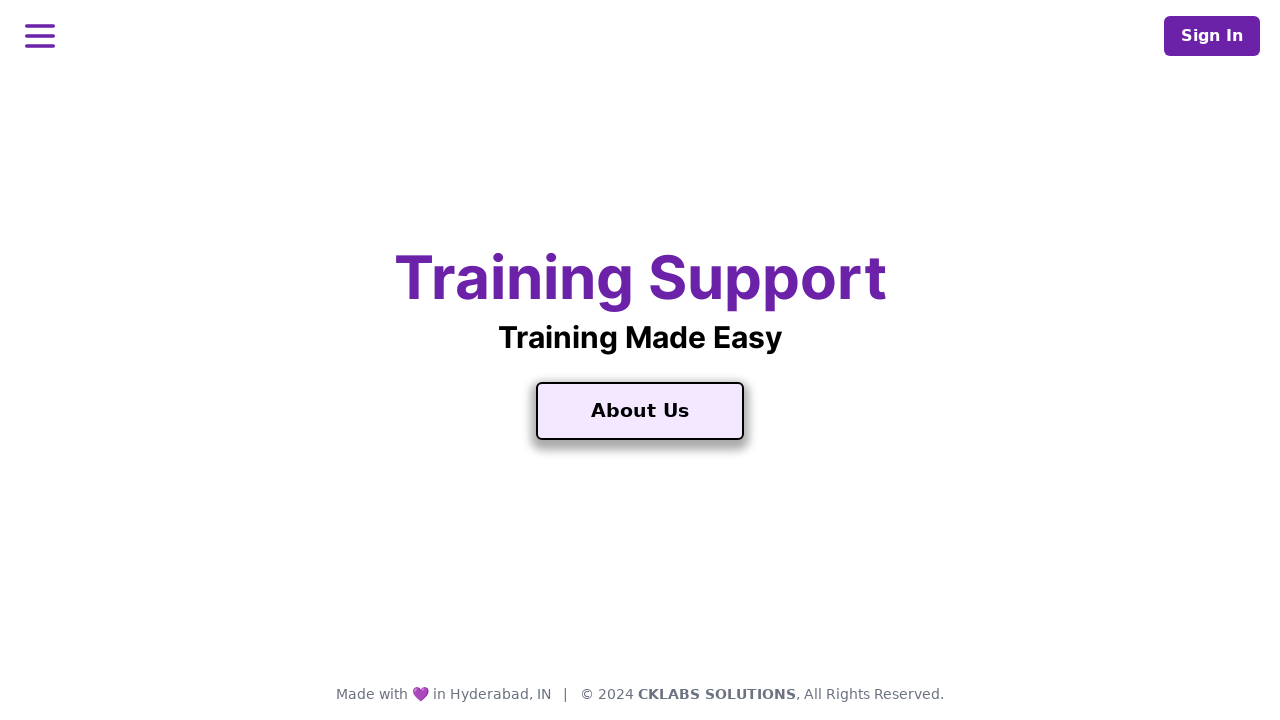

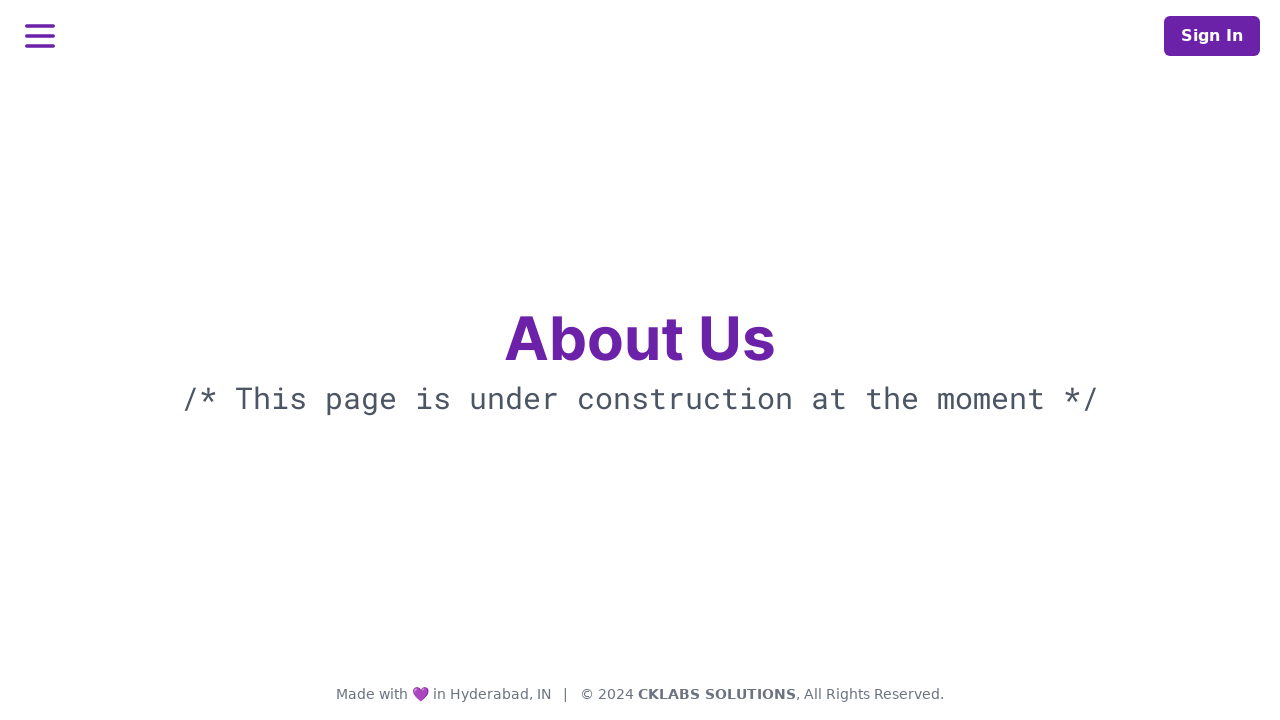